Tests opening a new browser window by navigating to a page, opening a new window, navigating to a second URL in that window, and verifying that two windows are open.

Starting URL: https://the-internet.herokuapp.com/windows

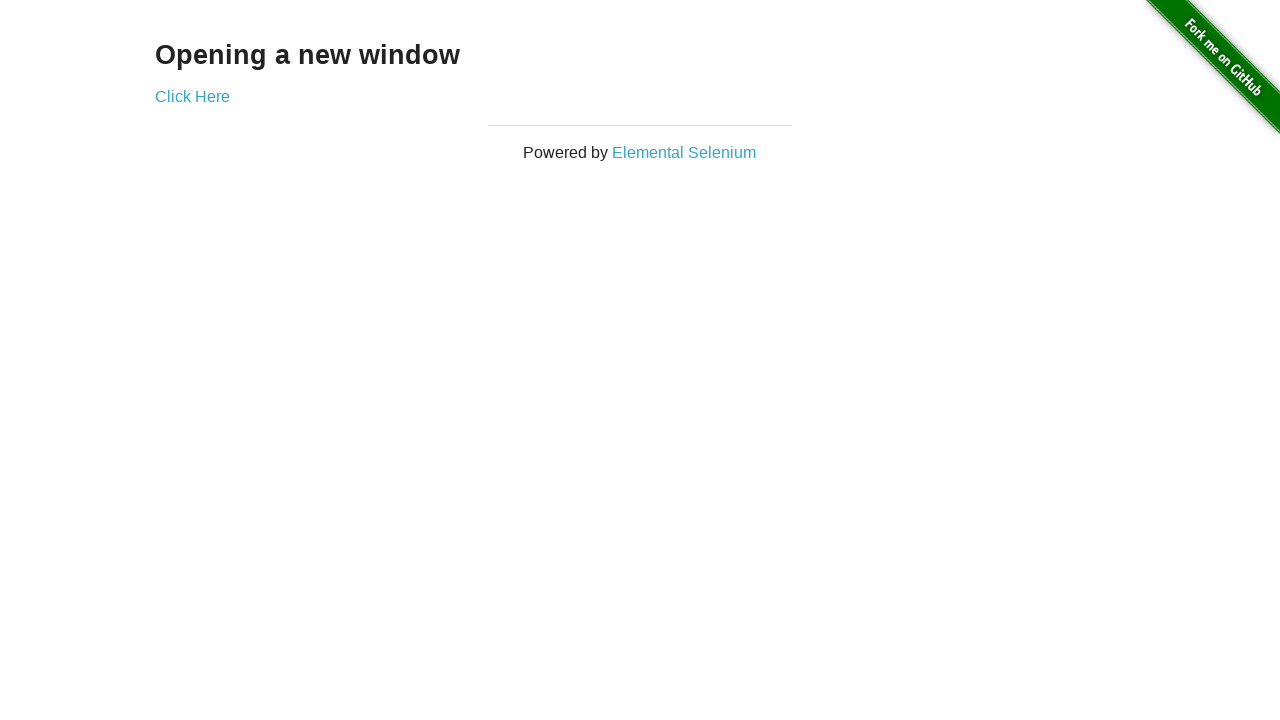

Opened a new browser window/page in the context
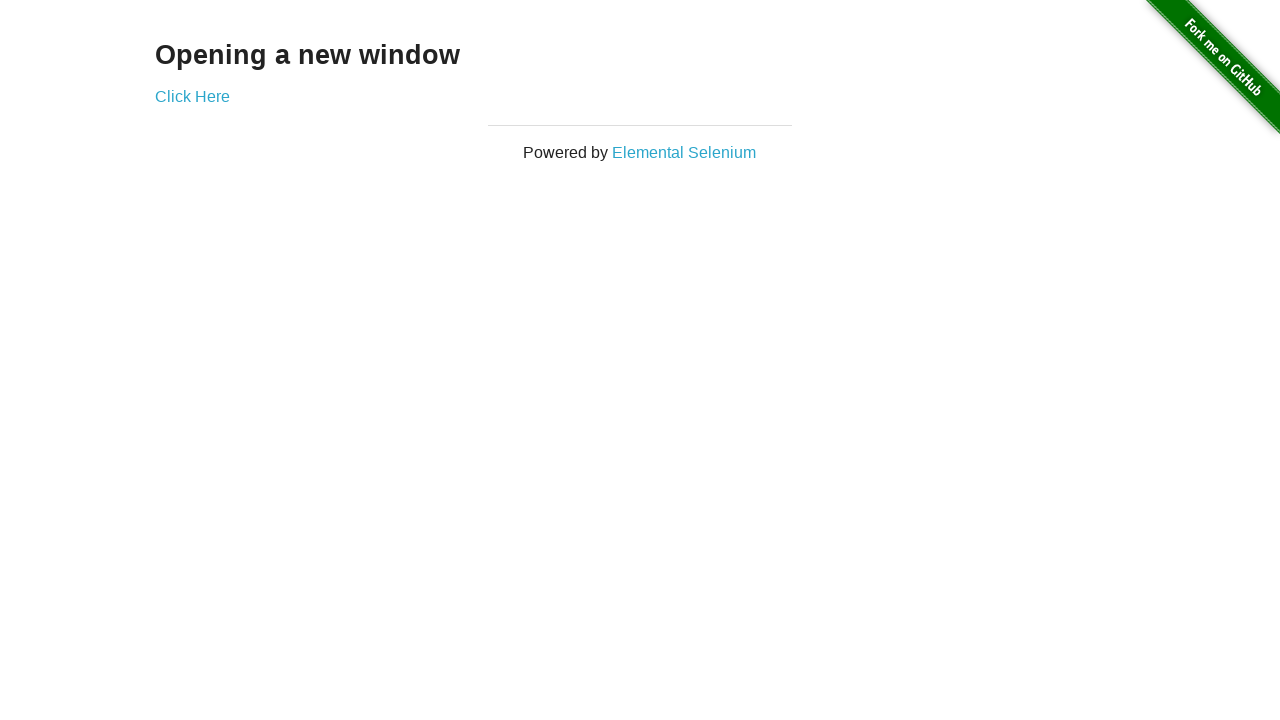

Navigated to typos page in the new window
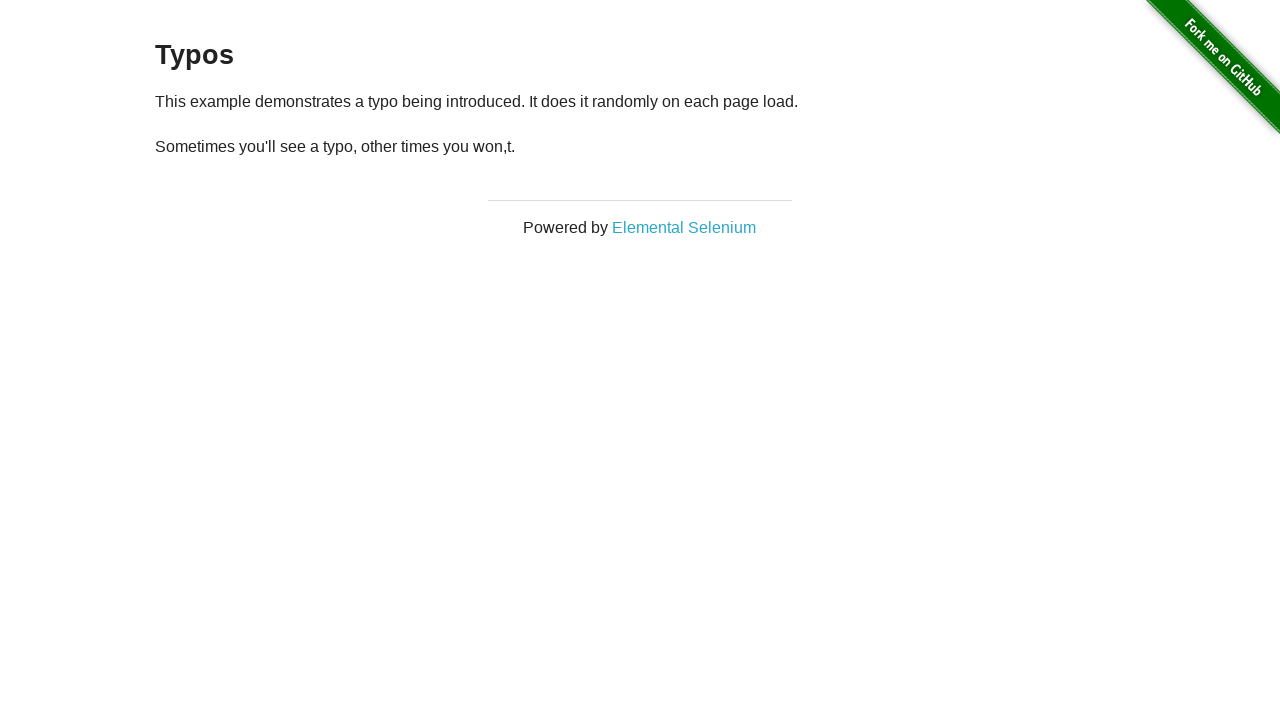

Verified that 2 browser windows/pages are open
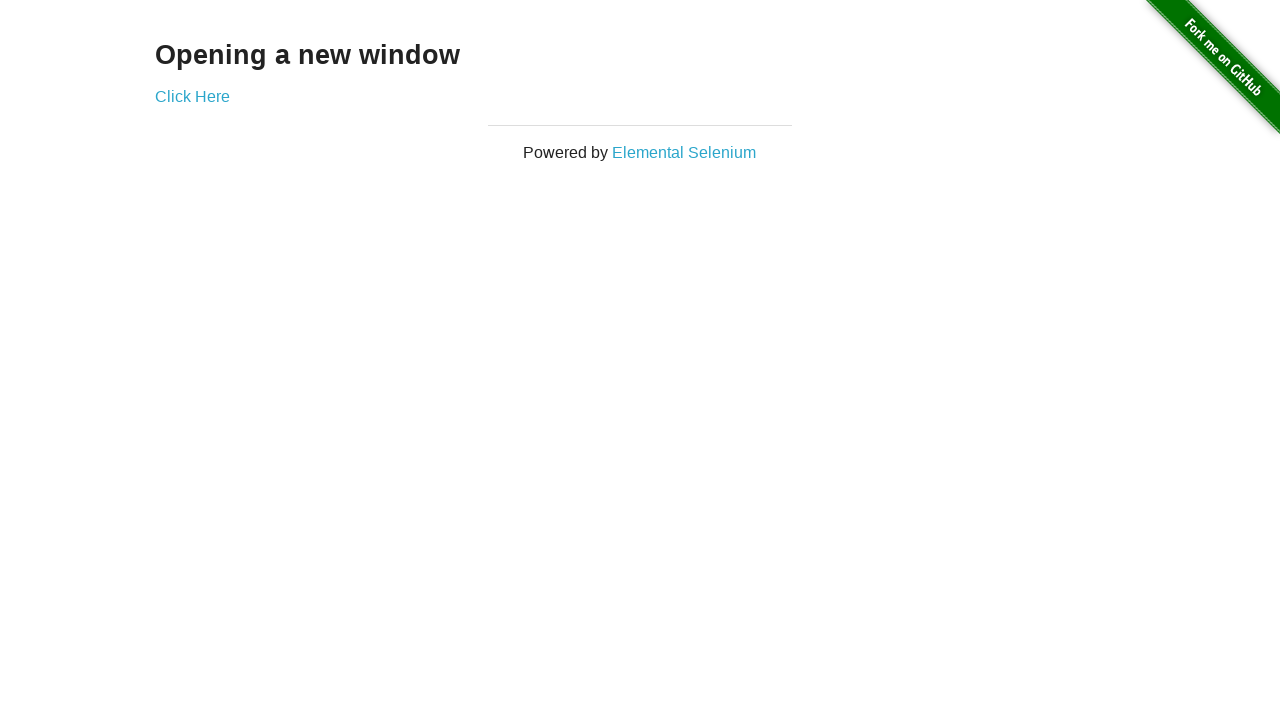

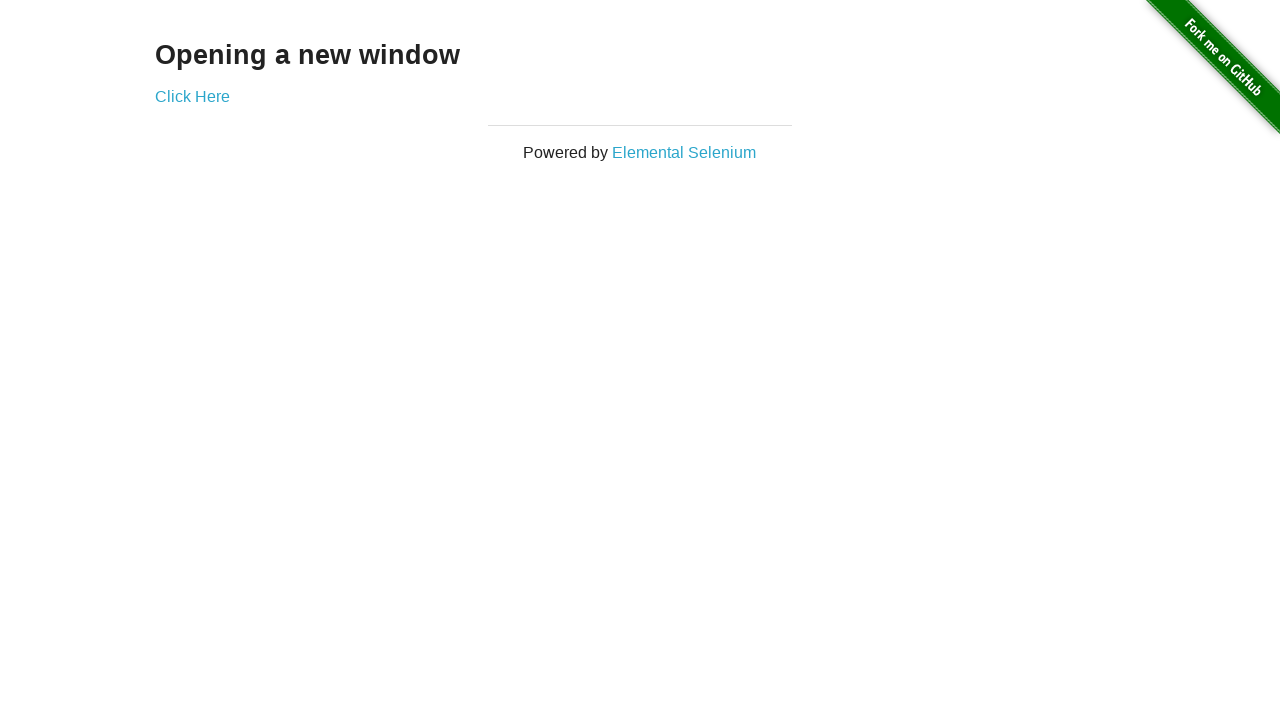